Tests window scrolling functionality by scrolling down 3000 pixels on a test automation practice page using JavaScript execution.

Starting URL: https://testautomationpractice.blogspot.com/

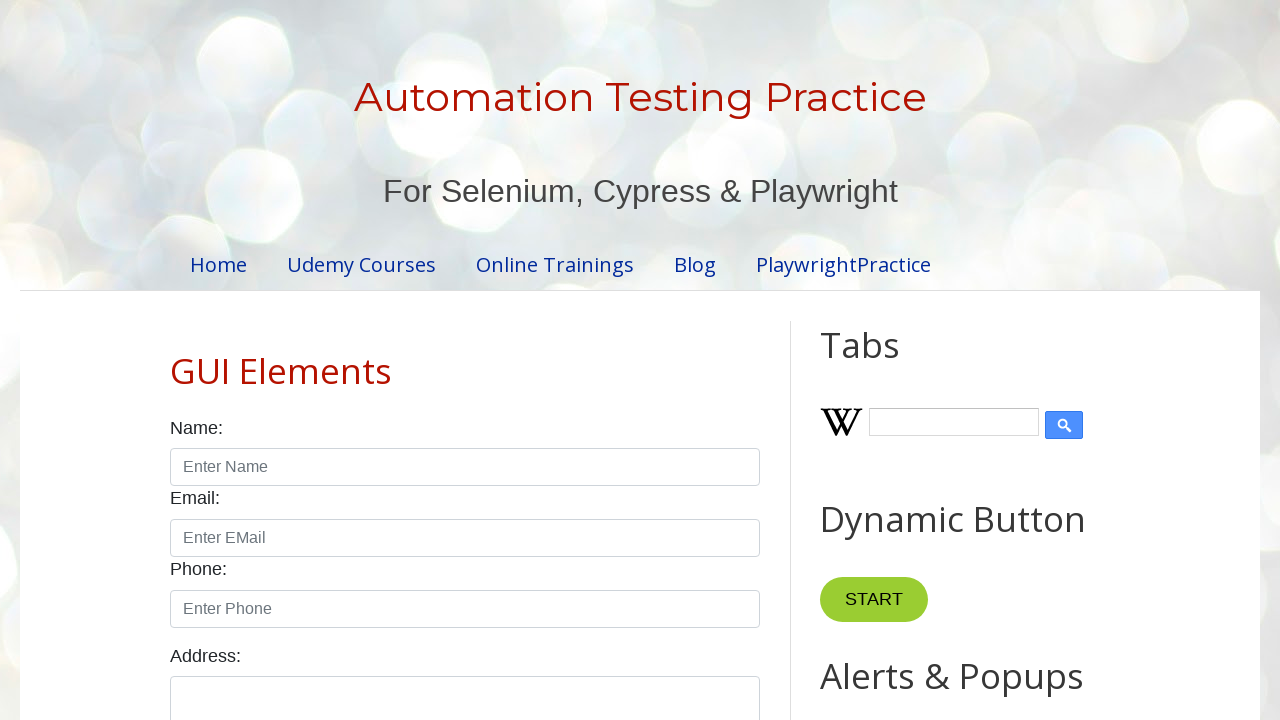

Scrolled down 3000 pixels using JavaScript
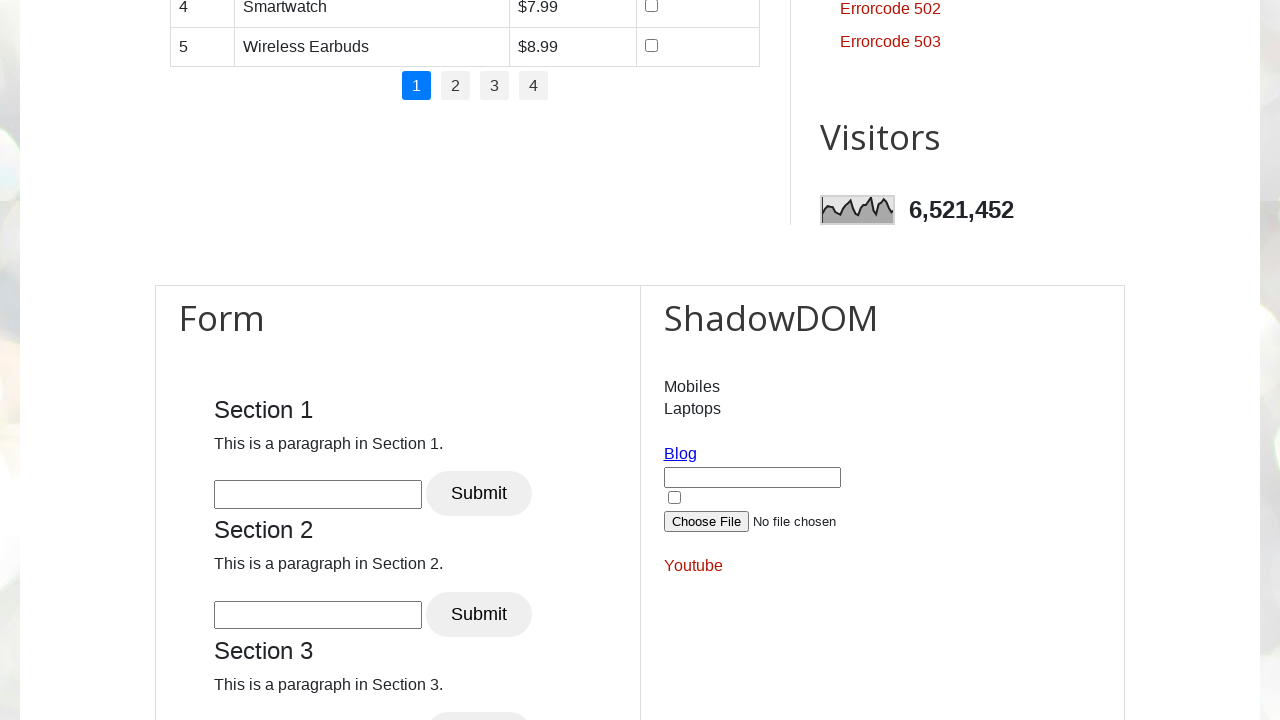

Waited 500ms for scroll animation to complete
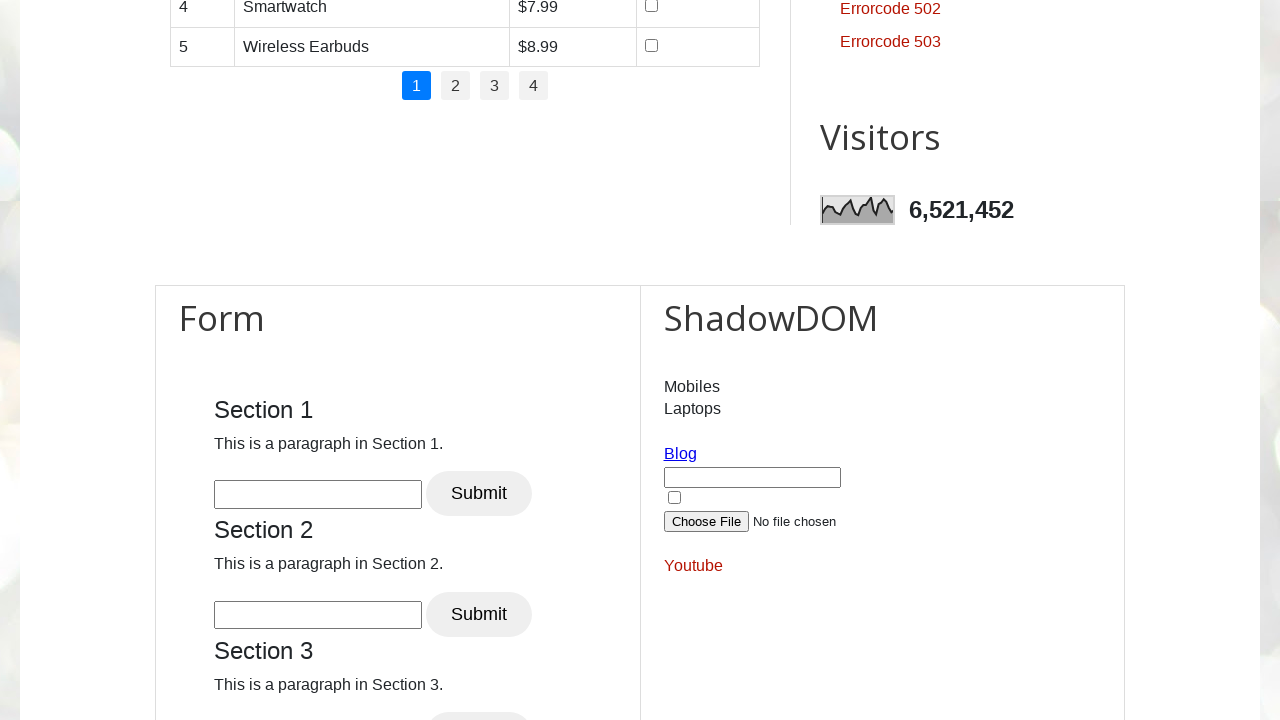

Verified scroll position: 3000px
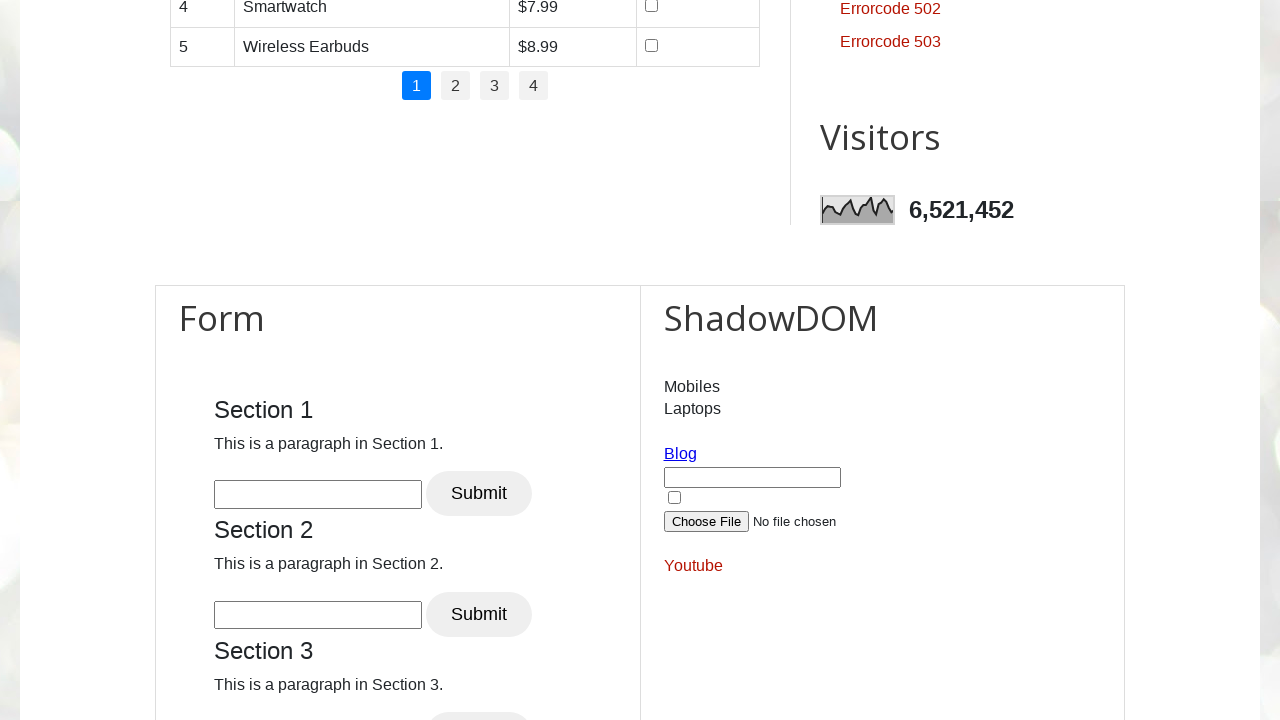

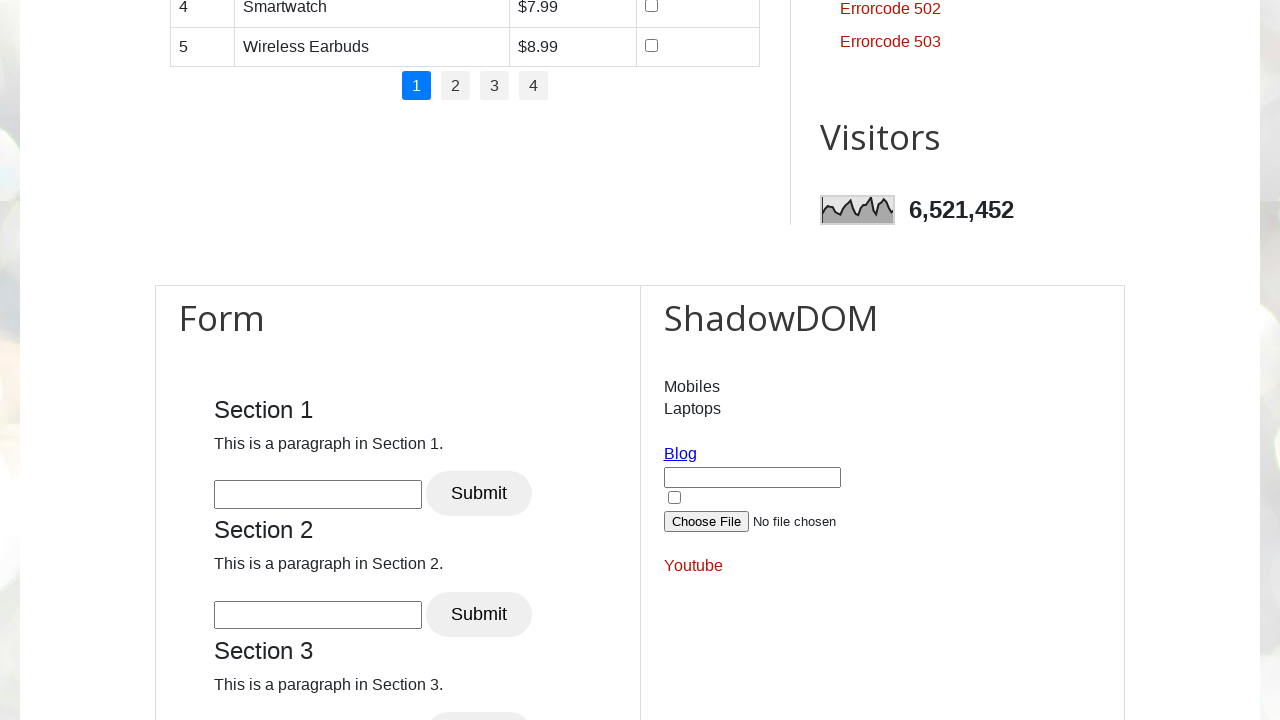